Tests jQuery UI drag and drop functionality by dragging an element from source to target within an iframe

Starting URL: https://jqueryui.com/sortable/

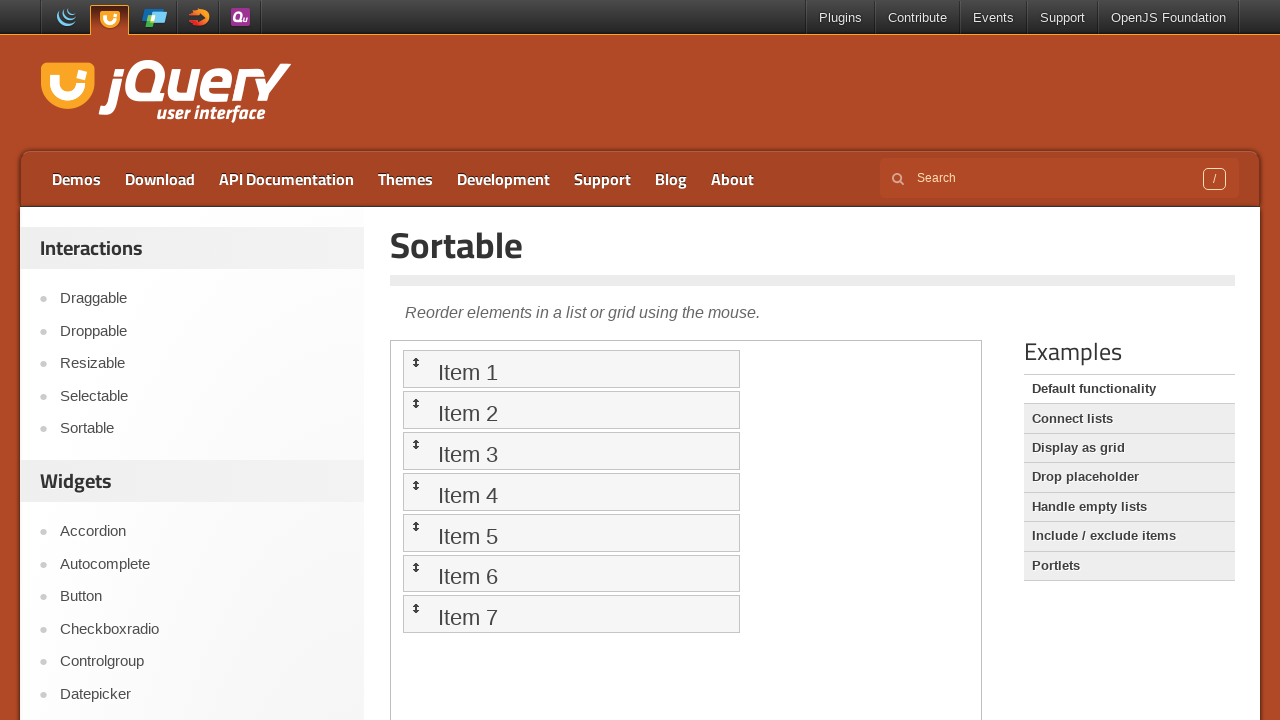

Located demo iframe
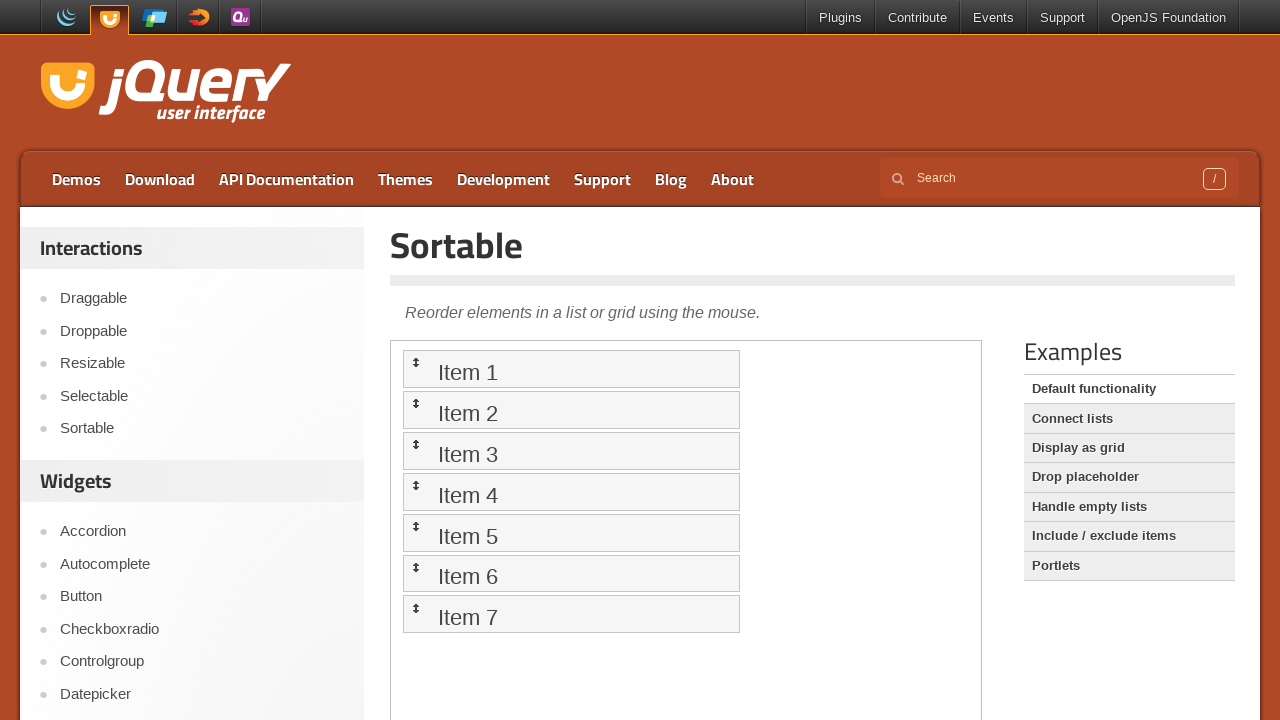

Navigated to jQuery UI droppable demo page
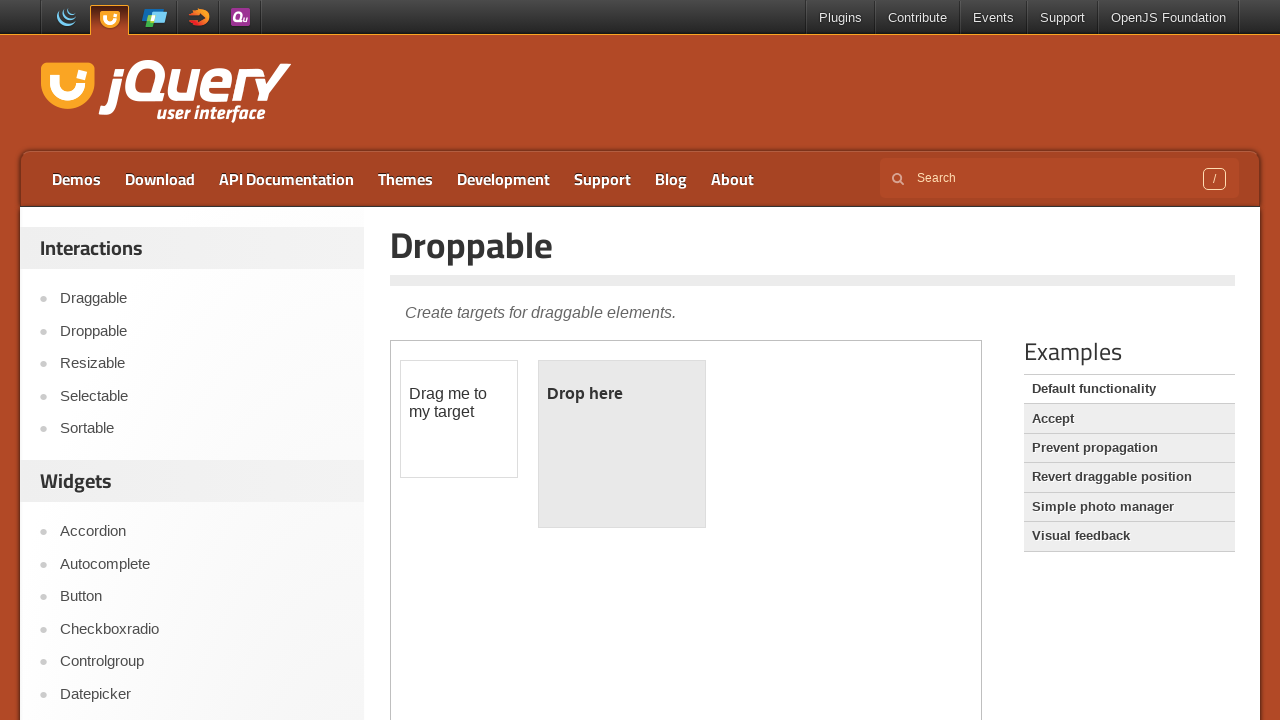

Located demo iframe on droppable page
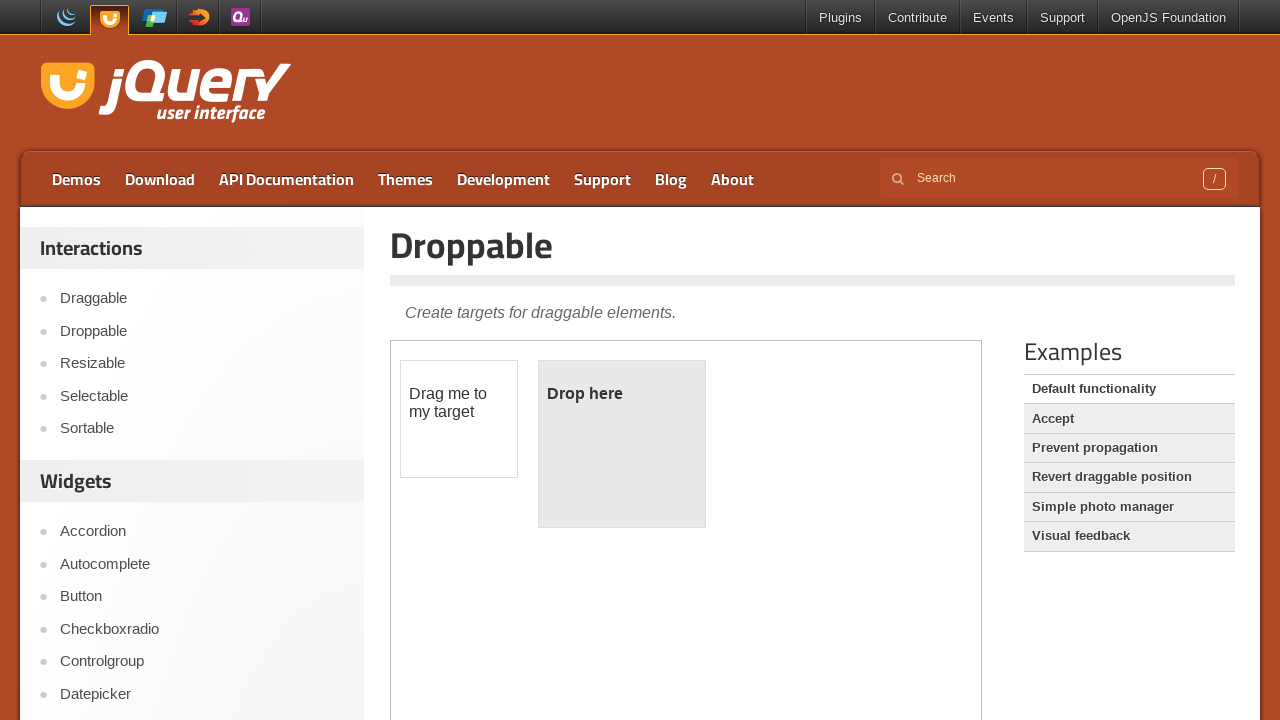

Located draggable element with ID 'draggable'
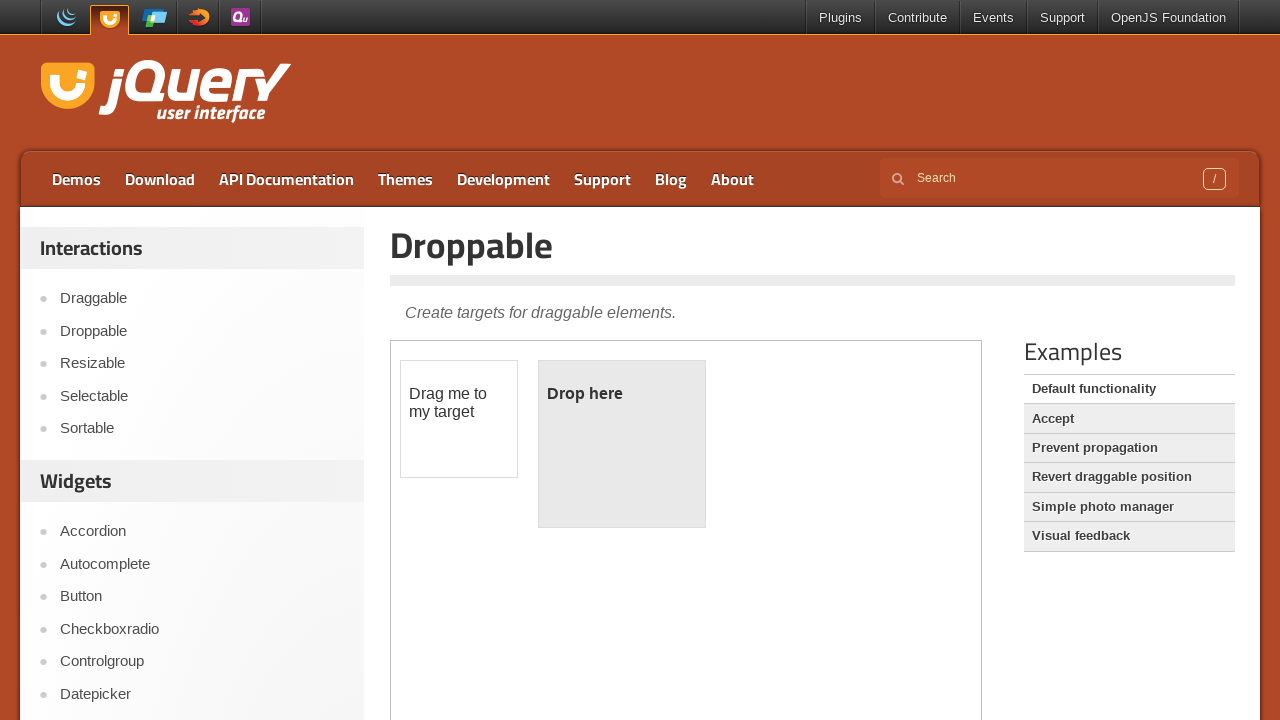

Located droppable target element with ID 'droppable'
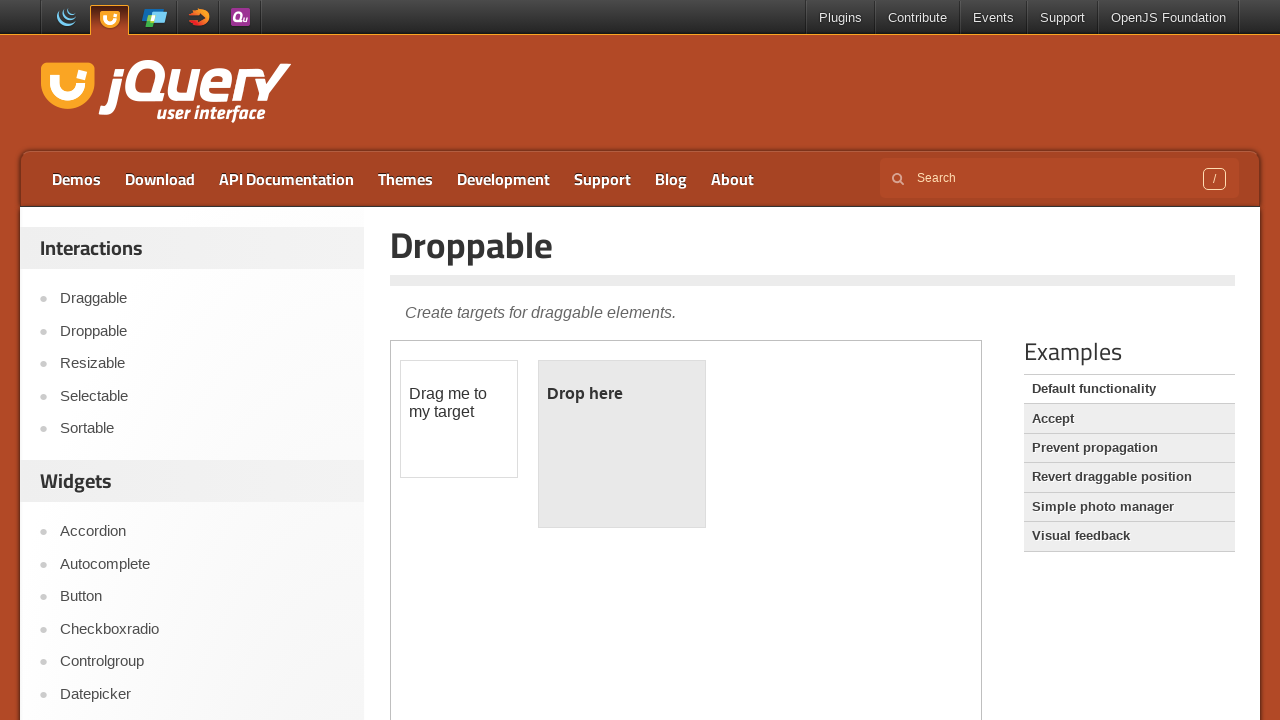

Performed drag and drop operation from draggable to droppable element at (622, 444)
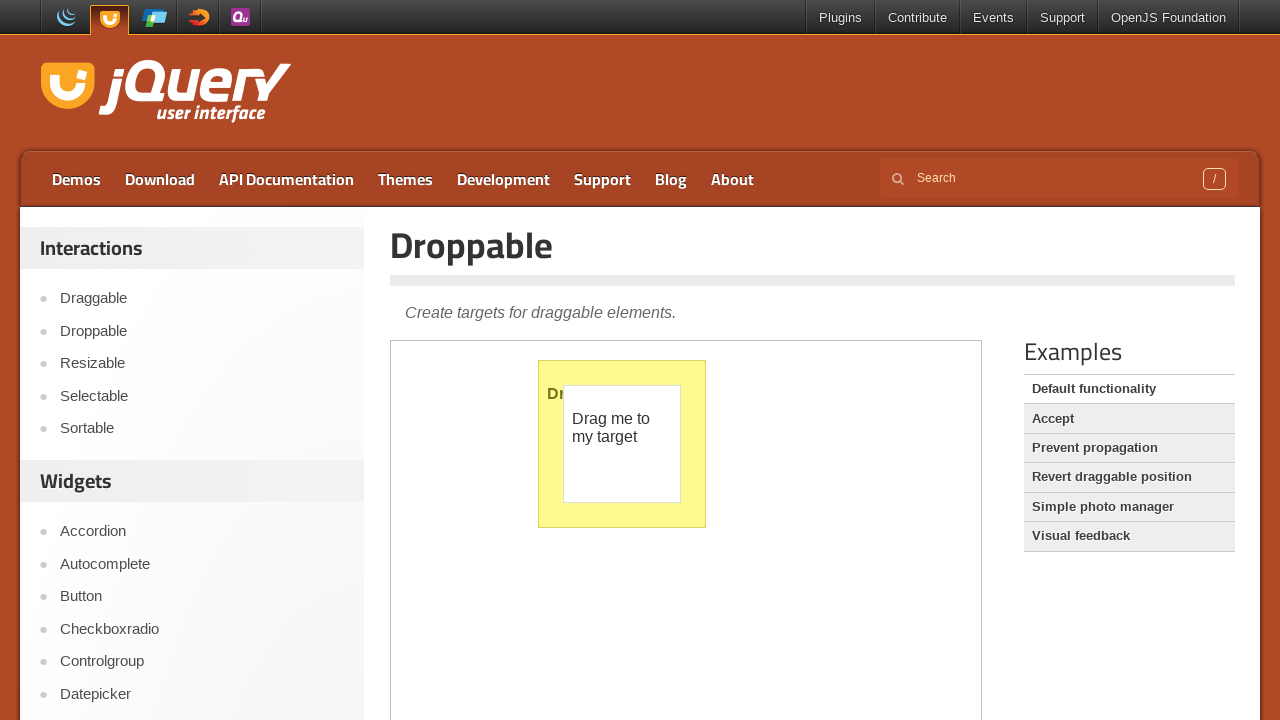

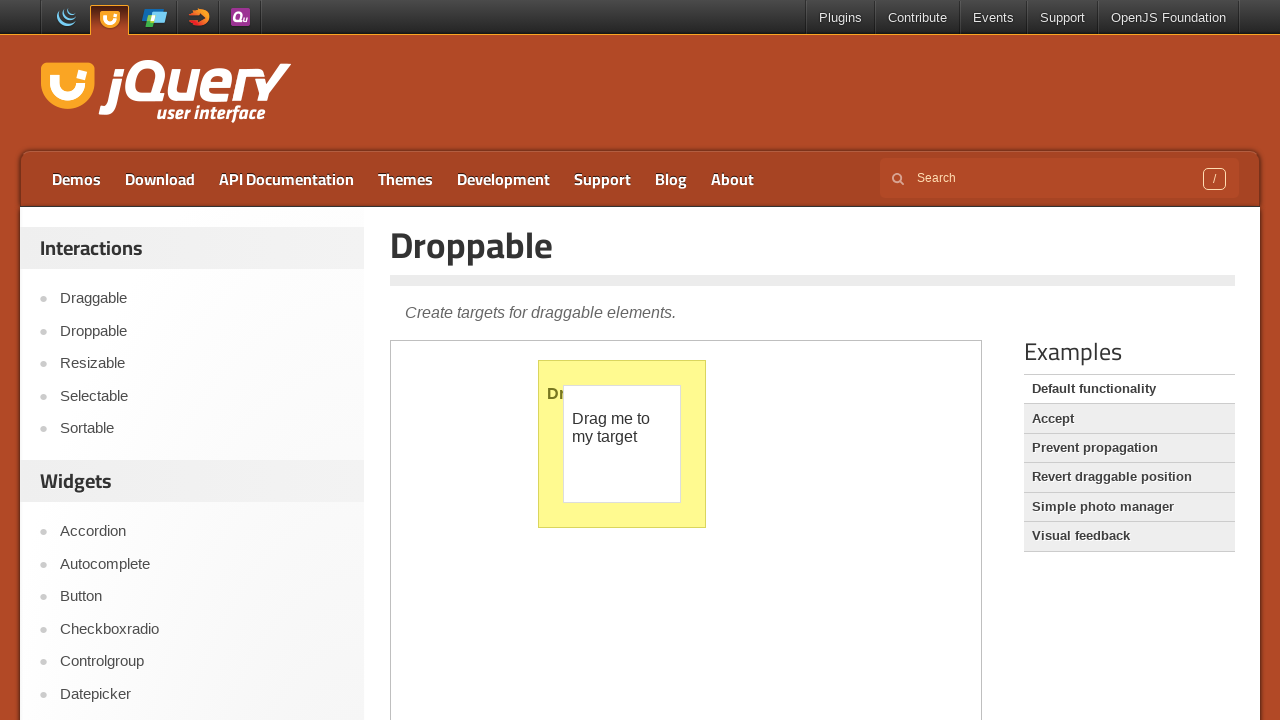